Tests progress bar functionality by clicking the Start button, waiting for the progress to reach approximately 75%, then clicking Stop to halt the progress bar.

Starting URL: http://uitestingplayground.com/progressbar

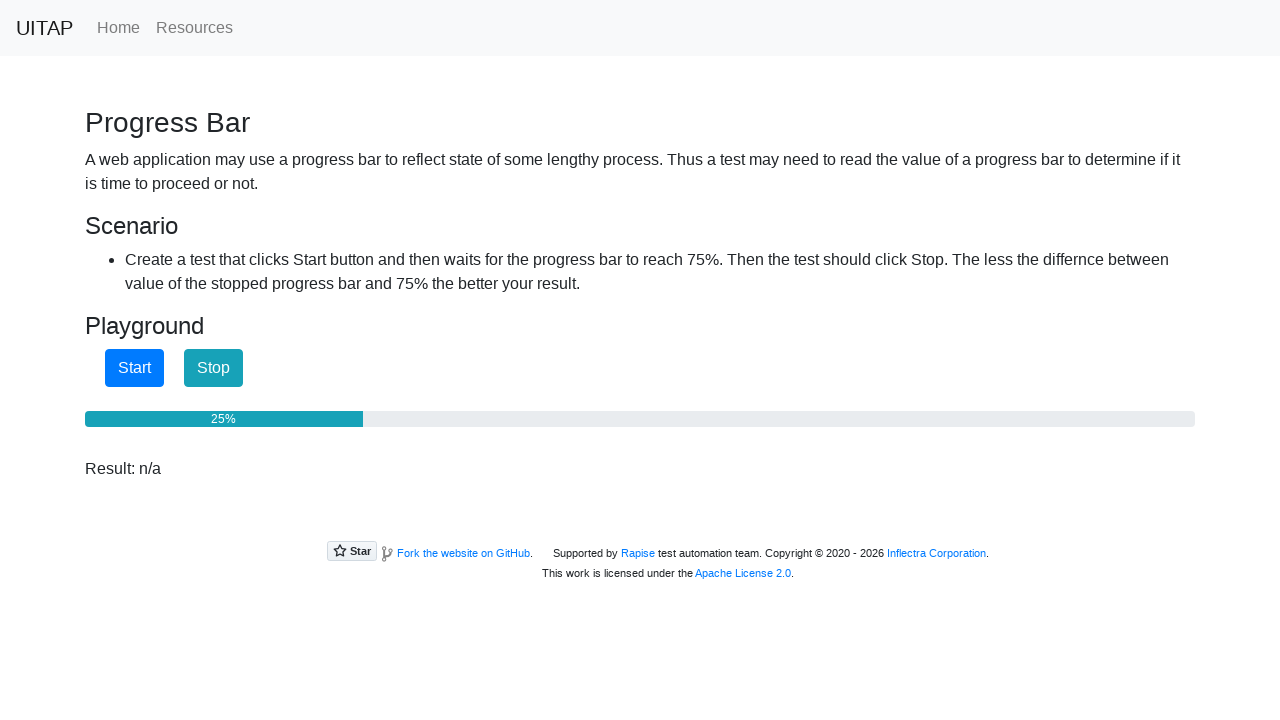

Waited for Progress Bar heading to load
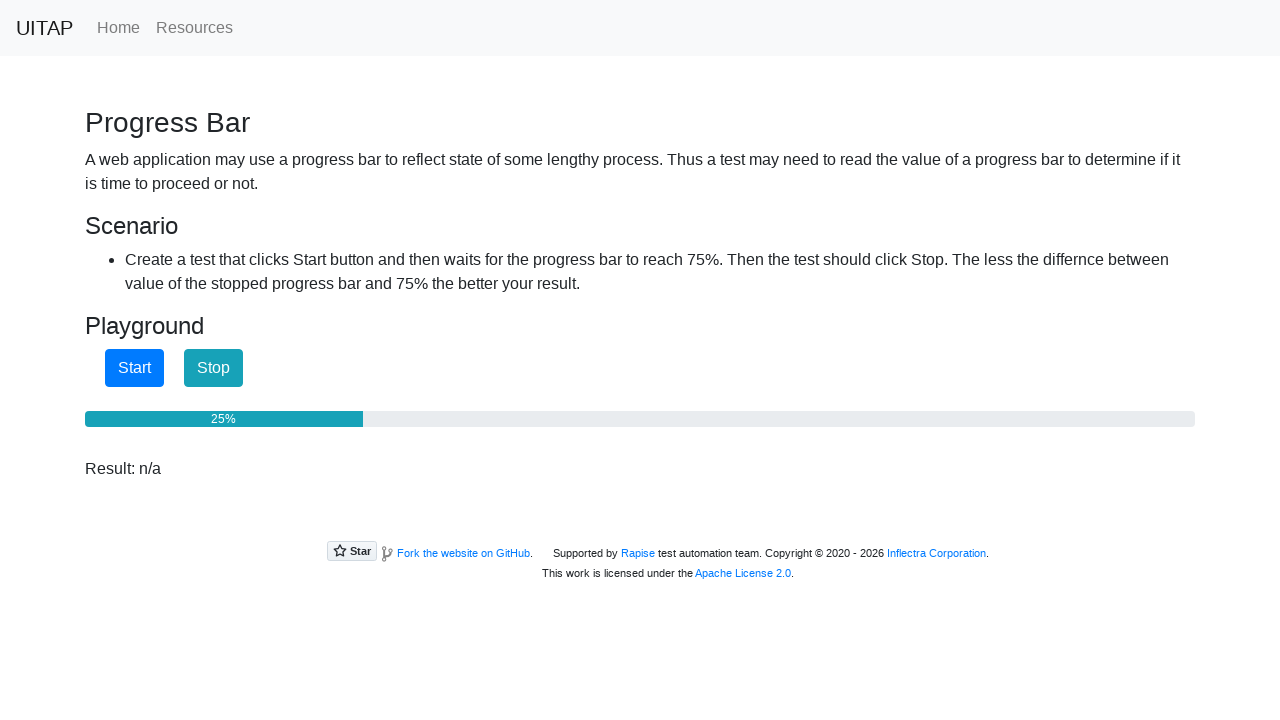

Clicked the Start button to begin progress bar at (134, 368) on #startButton
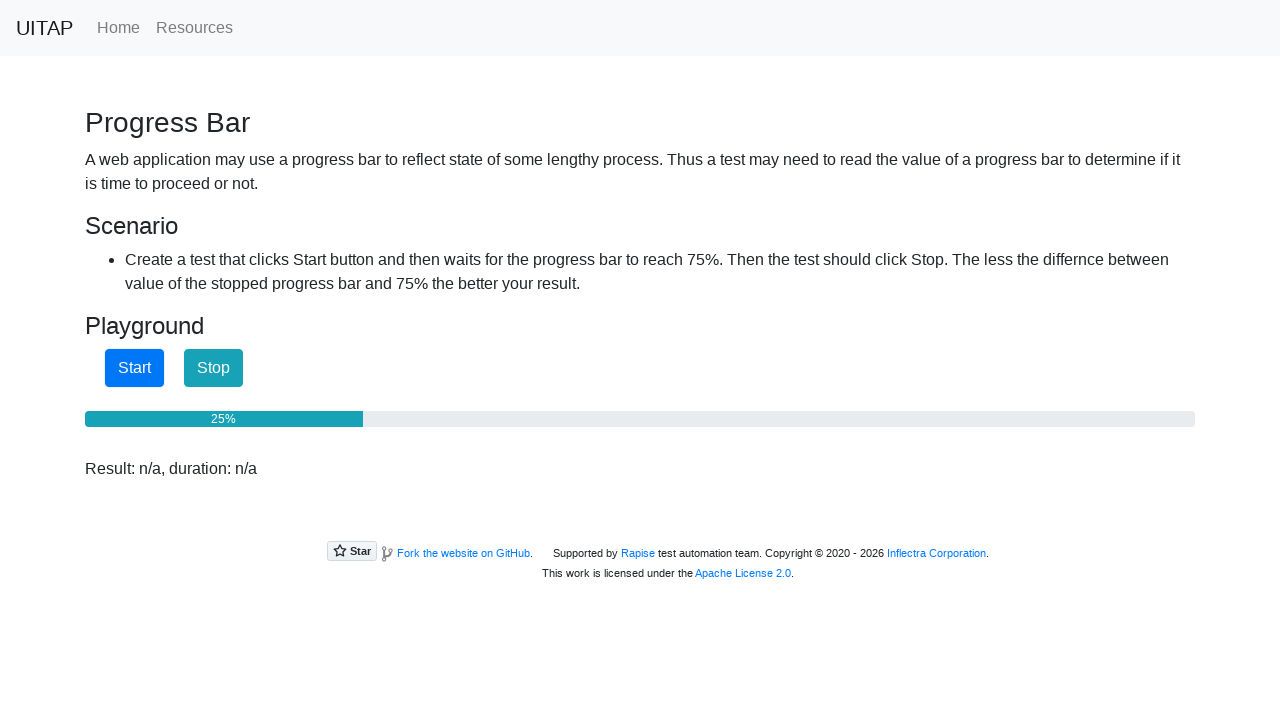

Progress bar reached 86% - target of 75% met
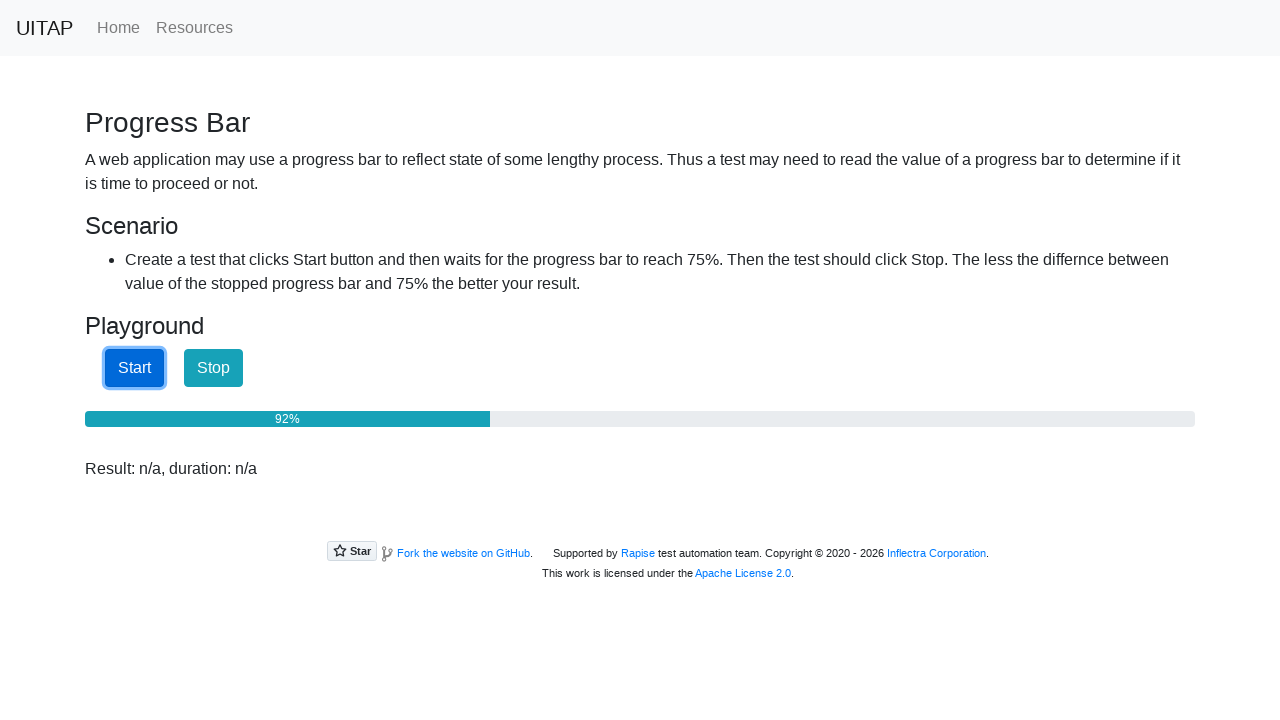

Clicked the Stop button to halt progress bar at (214, 368) on #stopButton
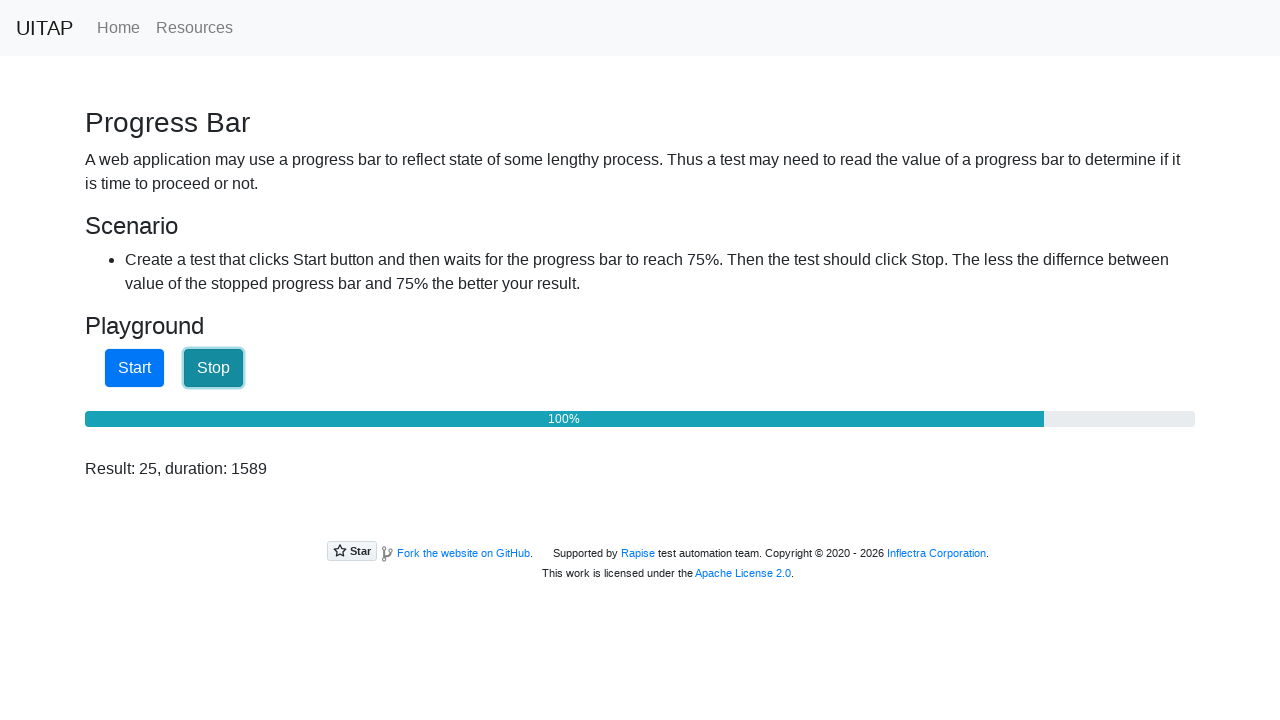

Verified progress bar element is still present with final value
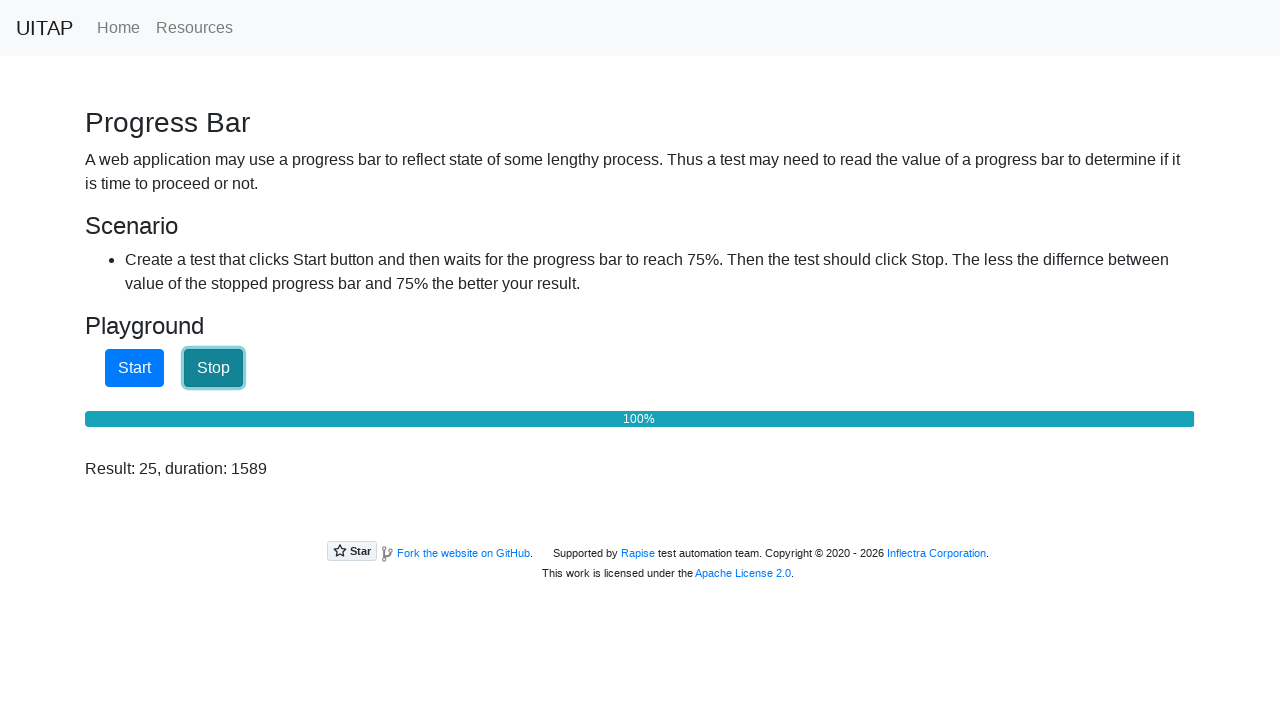

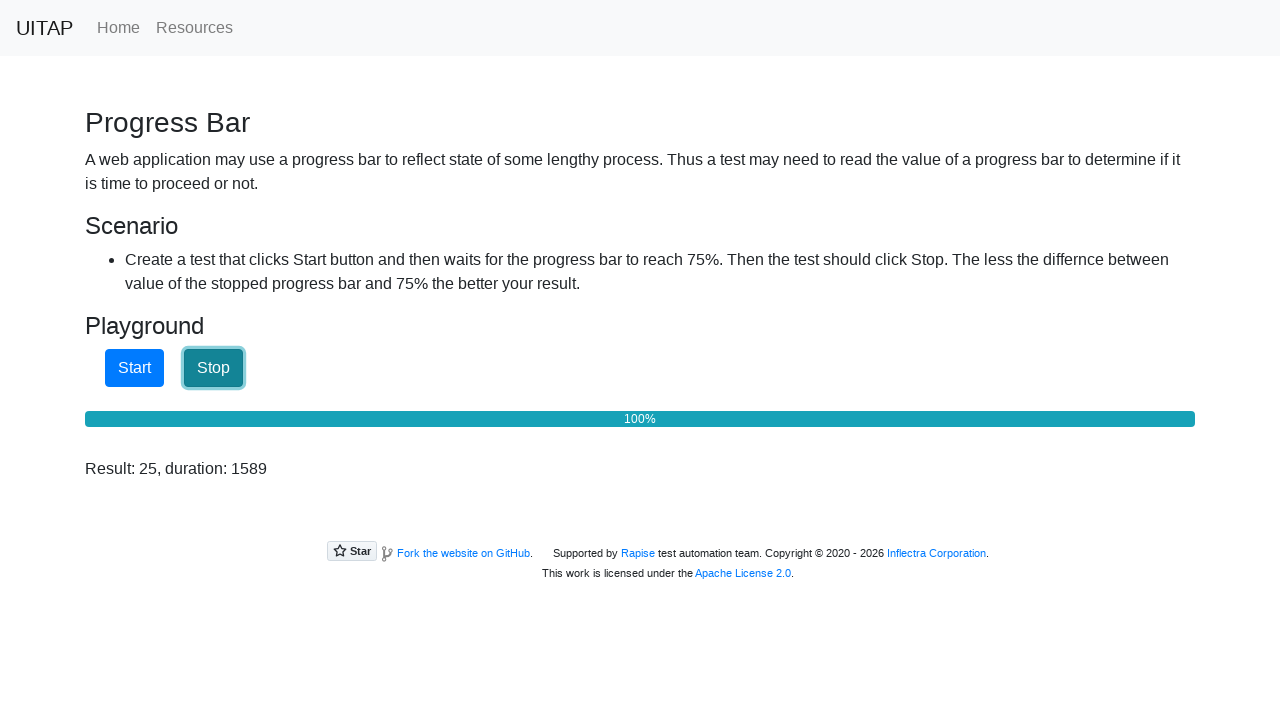